Tests click-and-hold functionality to select multiple consecutive items in a selectable list

Starting URL: https://automationfc.github.io/jquery-selectable/

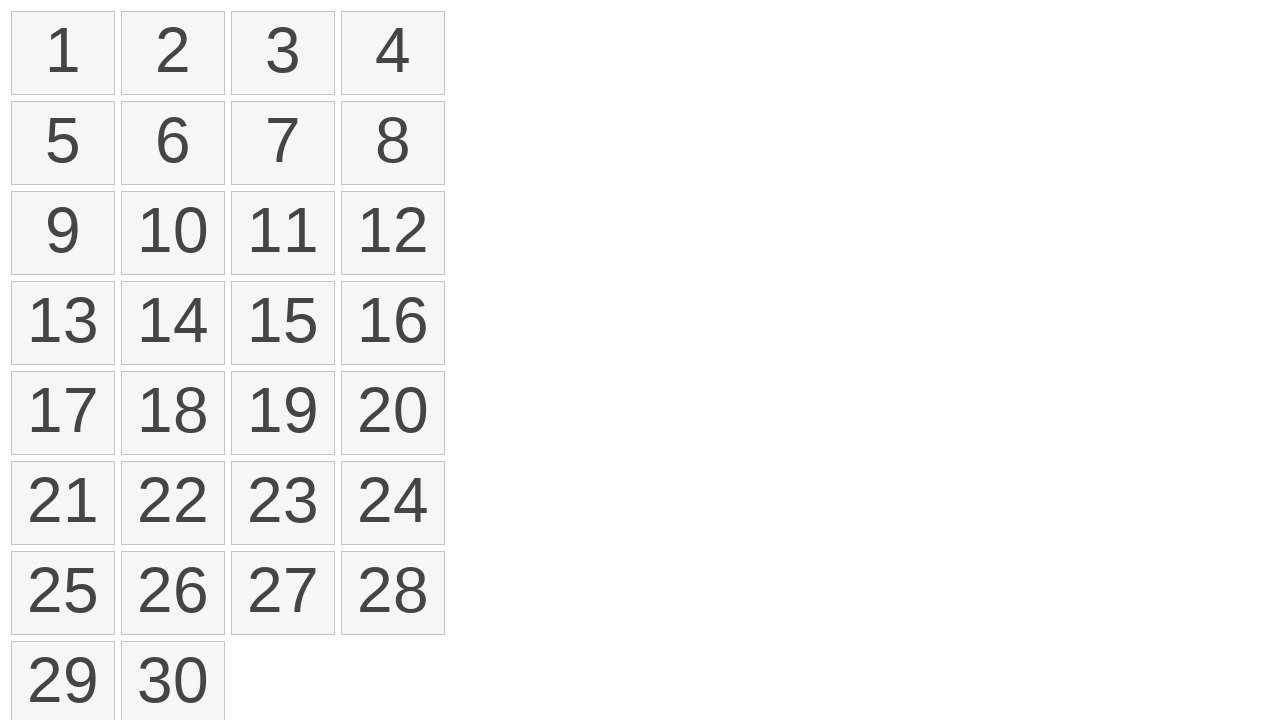

Retrieved all selectable list items from the page
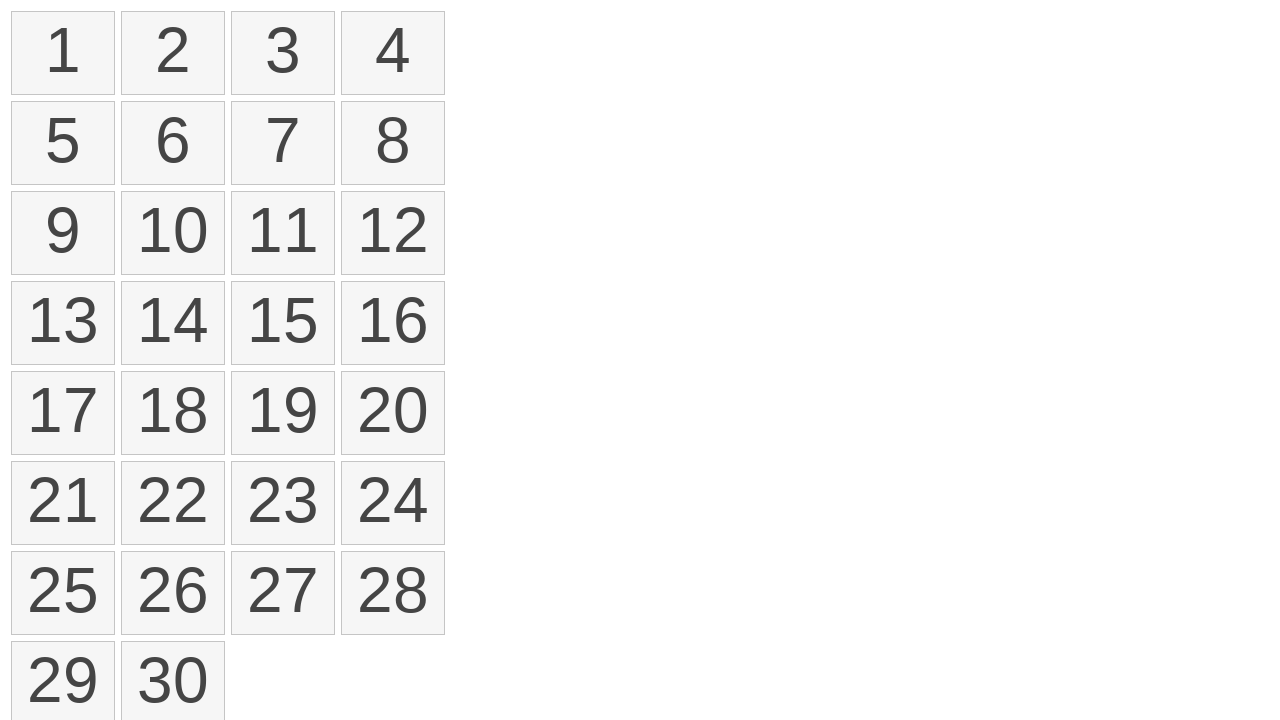

Performed click-and-hold drag from first item to eighth item to select multiple consecutive items at (393, 143)
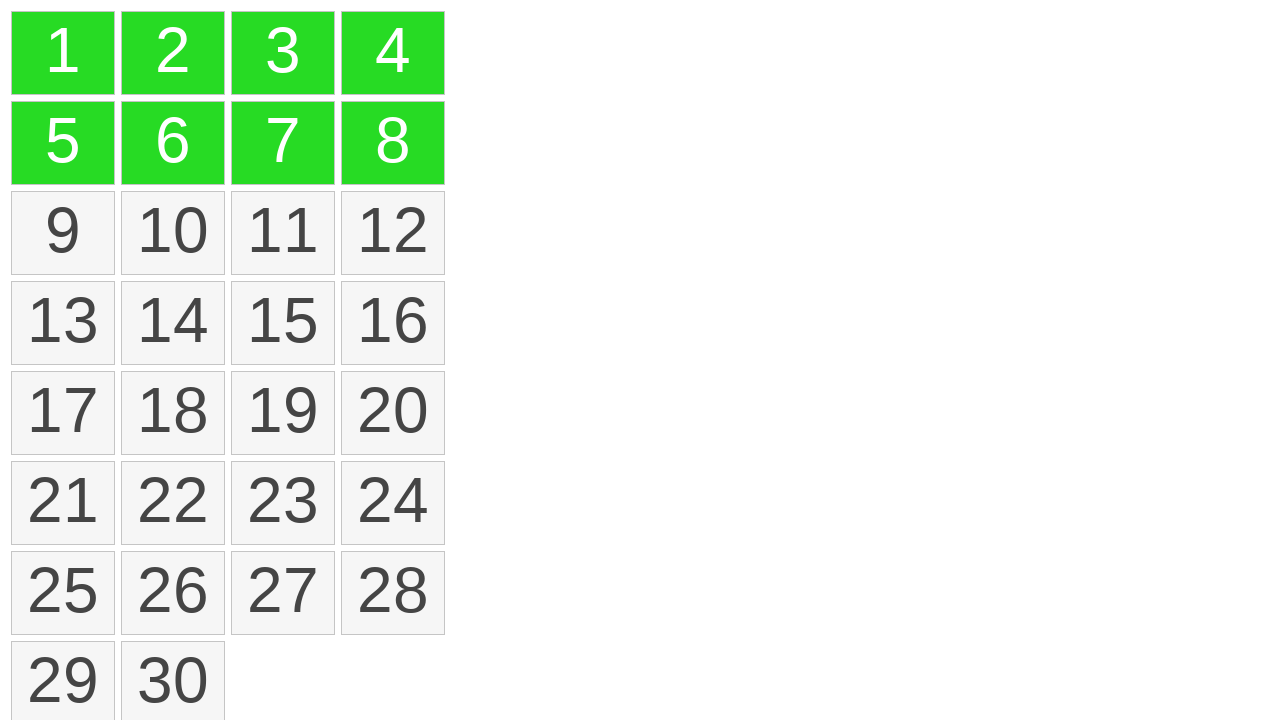

Located all selected items with ui-selected class
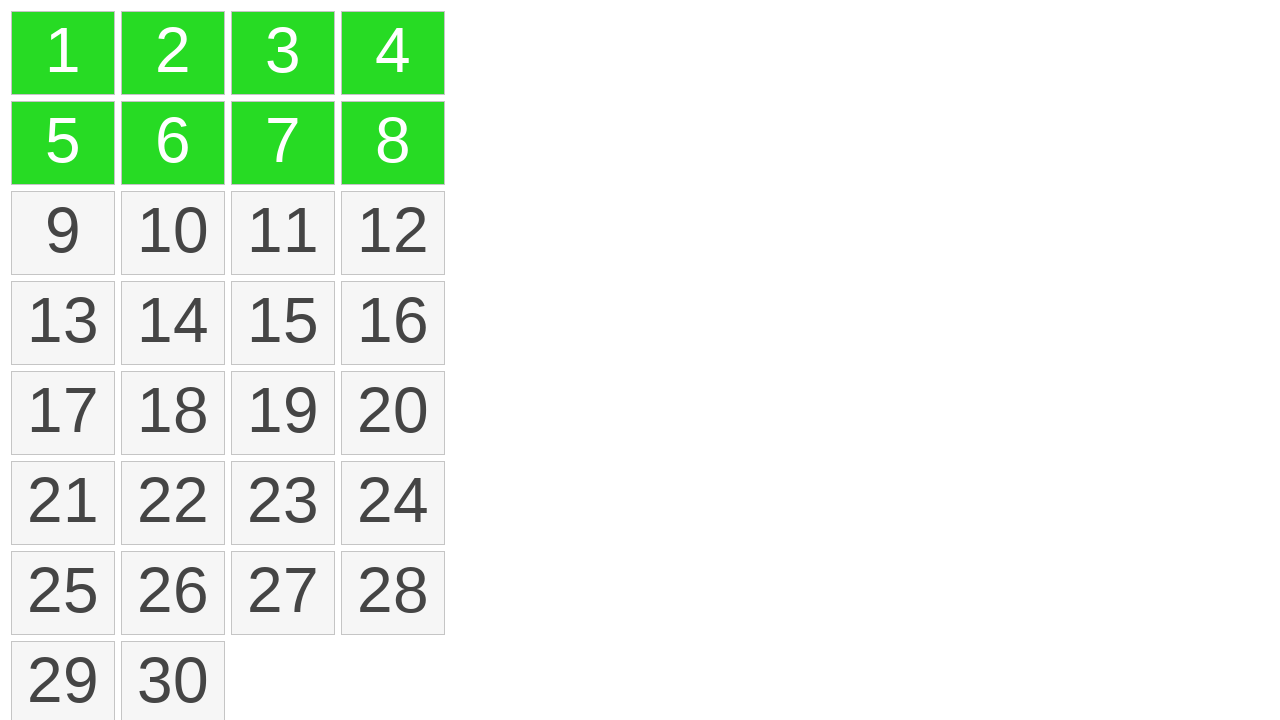

Verified that exactly 8 items are selected
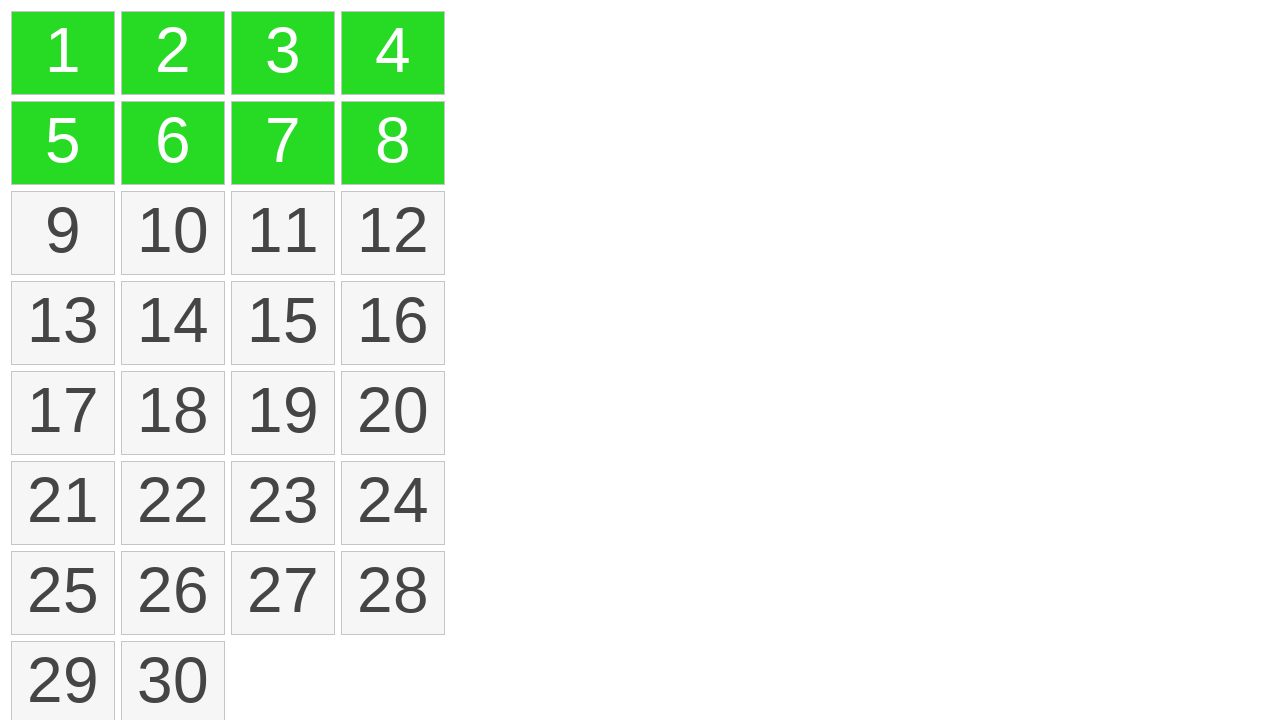

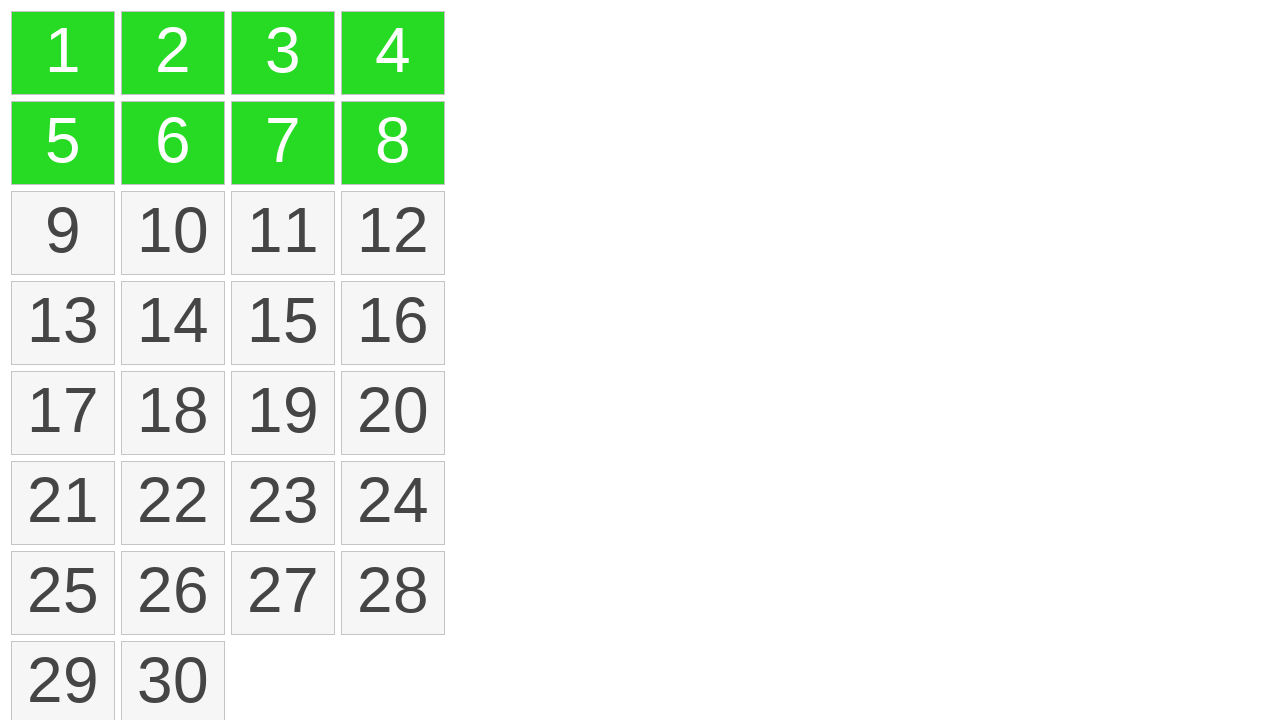